Tests date picker functionality by selecting a specific date of birth (August 7, 1990) from a calendar widget

Starting URL: https://www.dummyticket.com/dummy-ticket-for-visa-application/

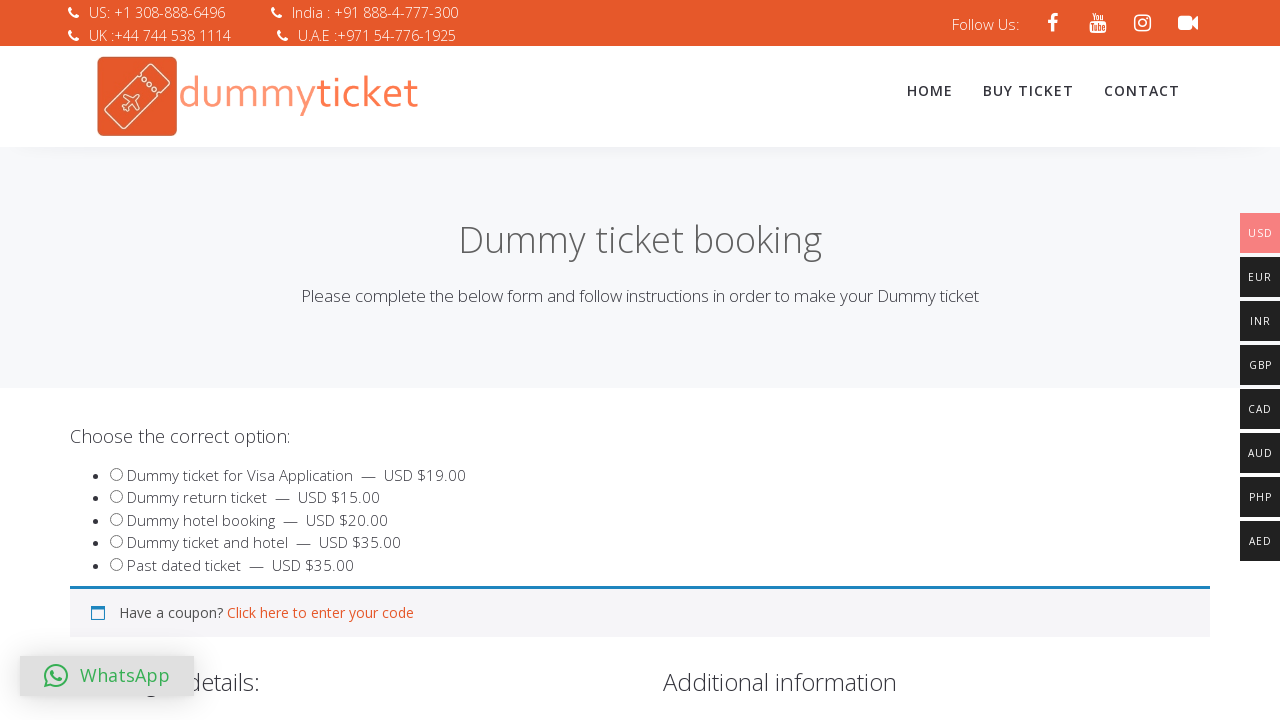

Clicked date of birth input field to open date picker at (344, 360) on input#dob
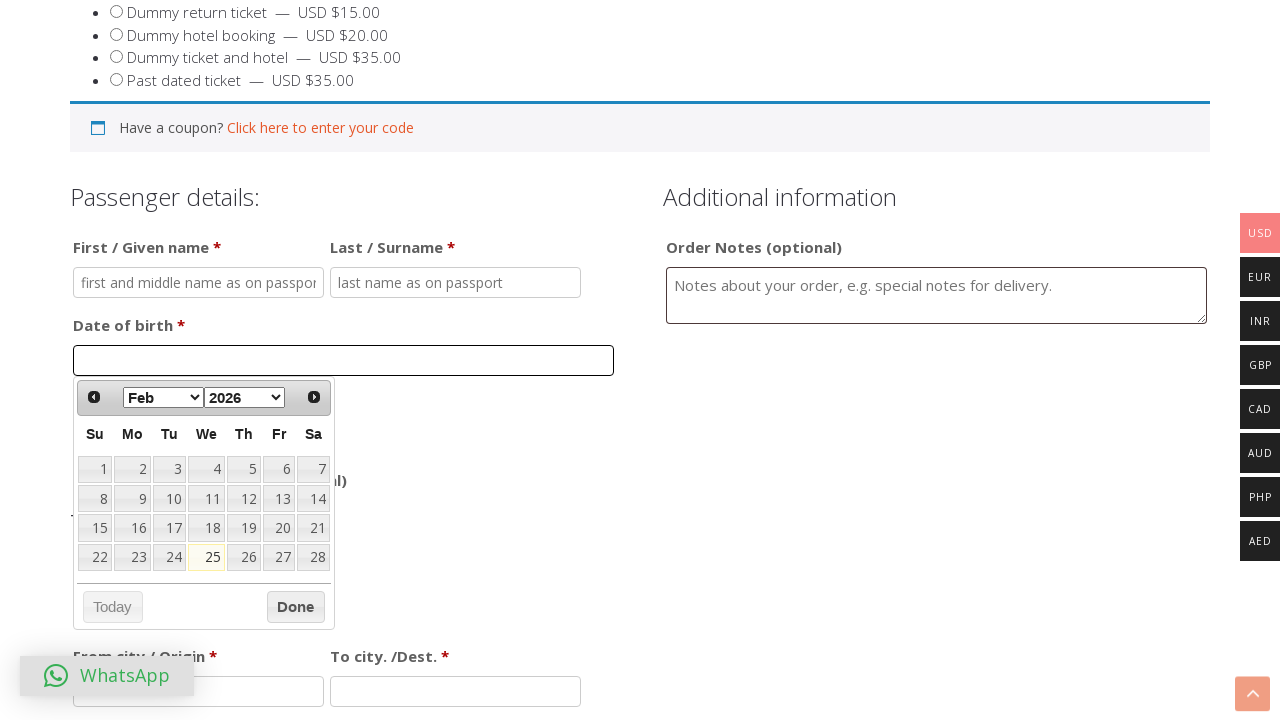

Selected year 1990 from year dropdown on select[aria-label='Select year']
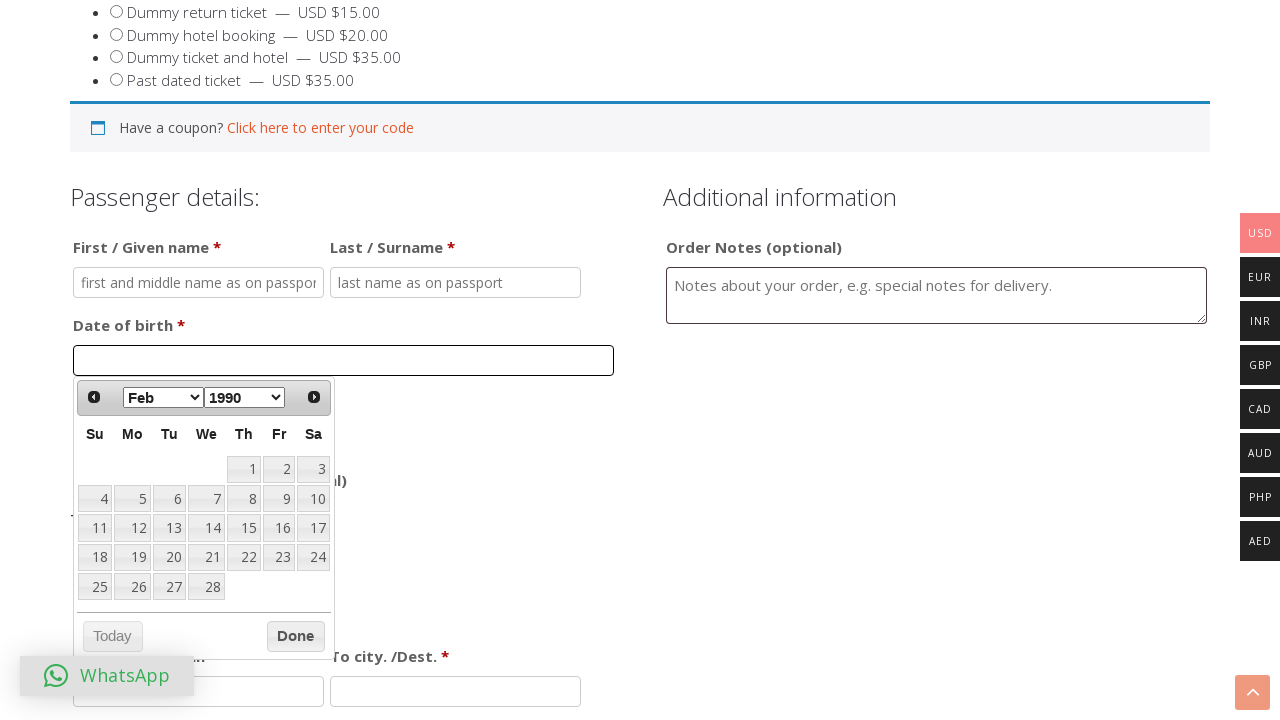

Selected August from month dropdown on select[aria-label='Select month']
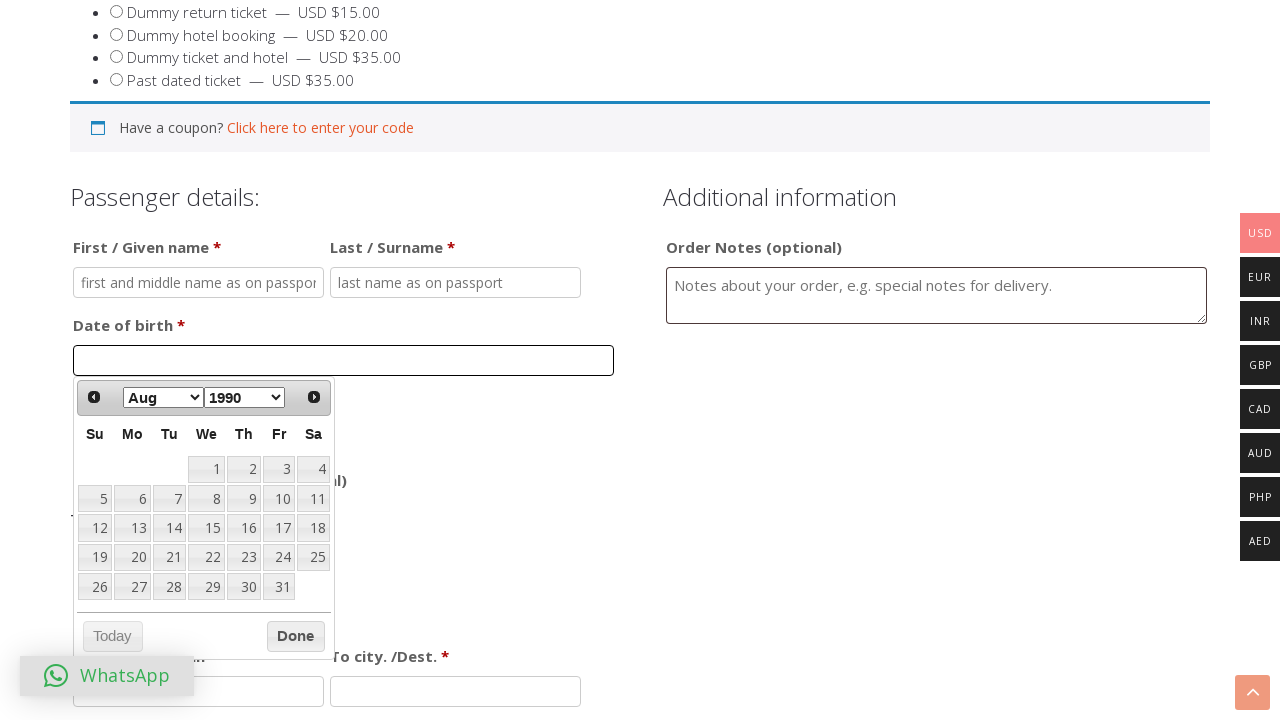

Retrieved all available date elements from calendar
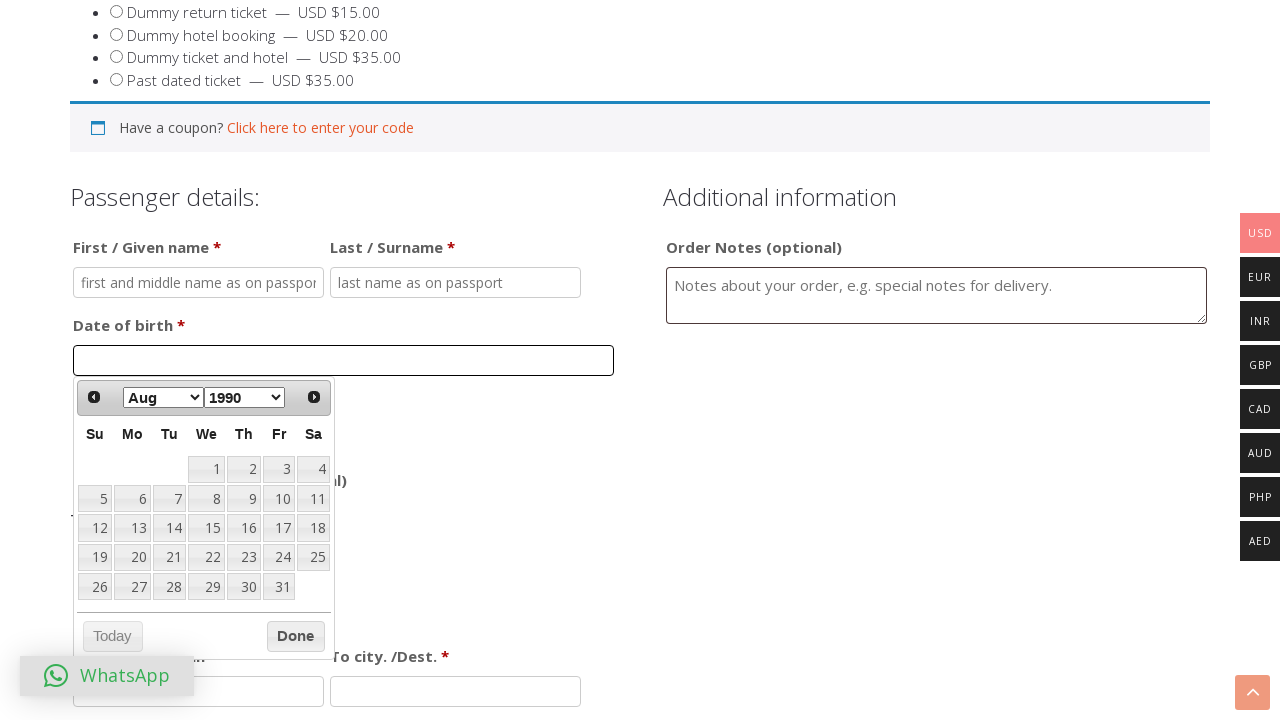

Clicked on day 7 in the calendar to select August 7, 1990 at (169, 499) on table.ui-datepicker-calendar tbody tr td a >> nth=6
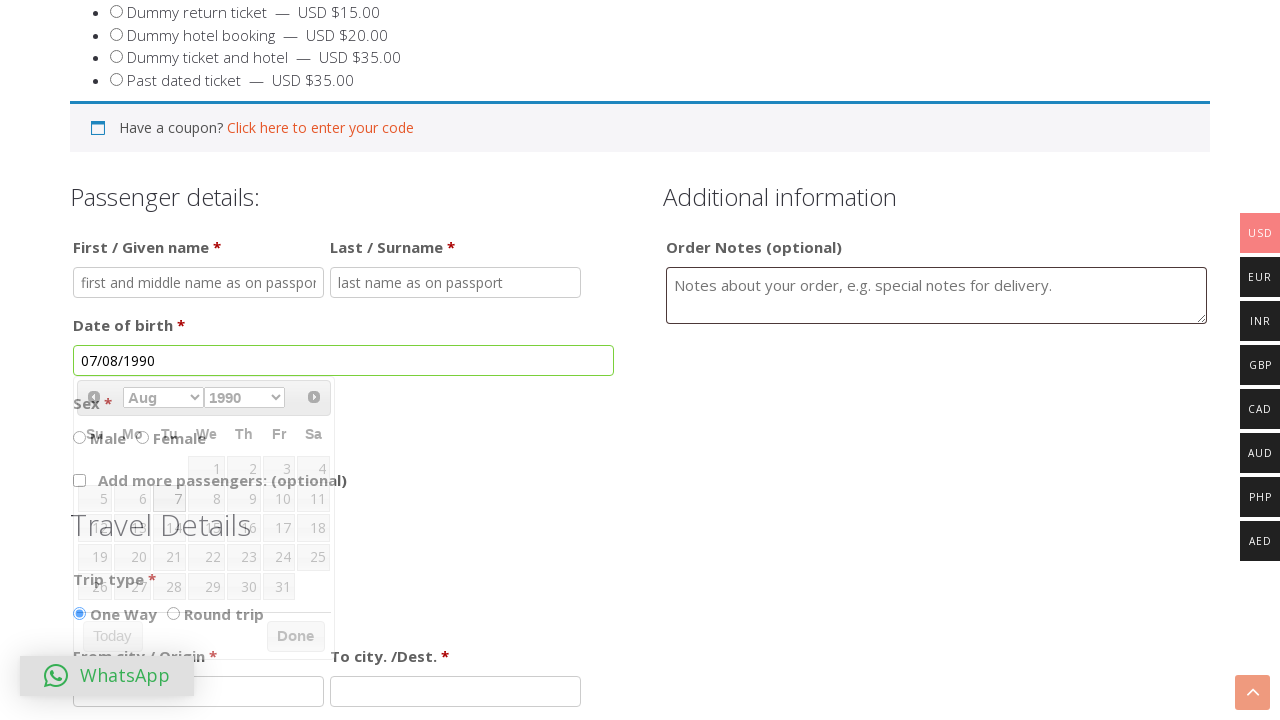

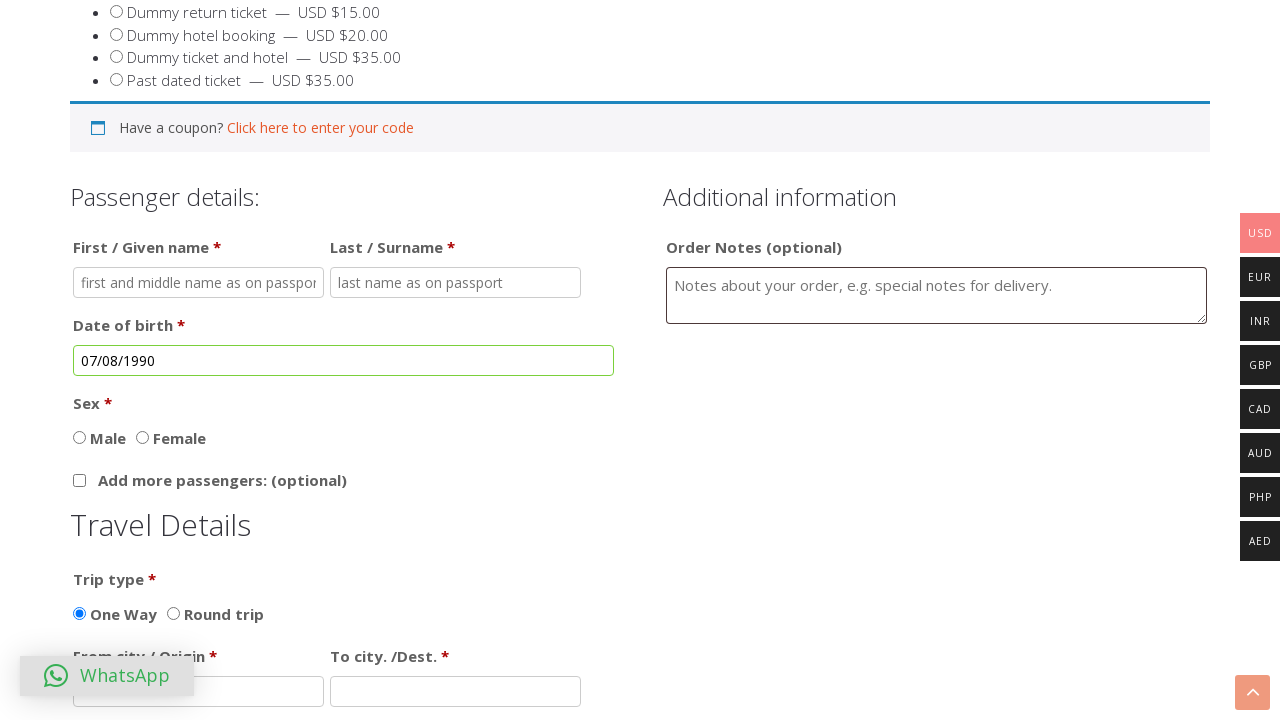